Tests the Chubb insurance quotation form by selecting coverage days, territory, vehicle type, and vehicle value from dropdowns within an iframe, then clicking Next to view the quotation results.

Starting URL: https://chubbcrossborder.com/chubb/agencyPage.php?ac=ADMEXPERTOINS&pr=SB

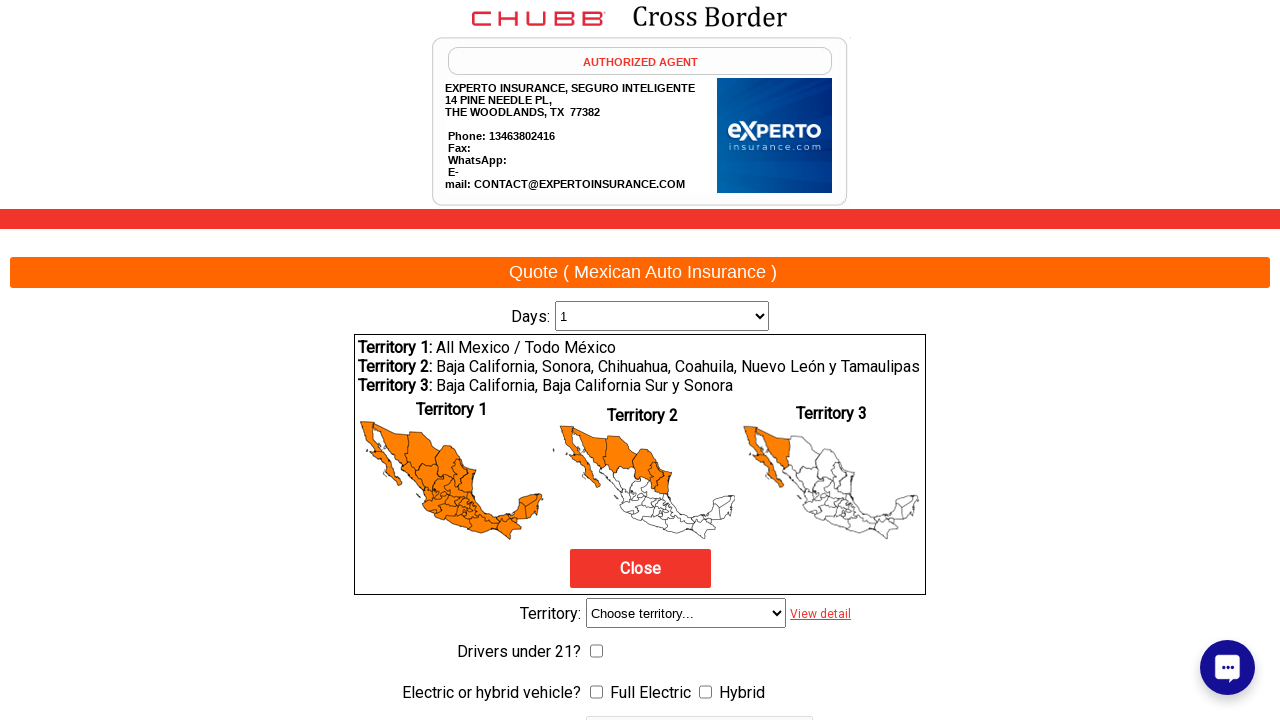

Waited for iframe#frameContenido to load
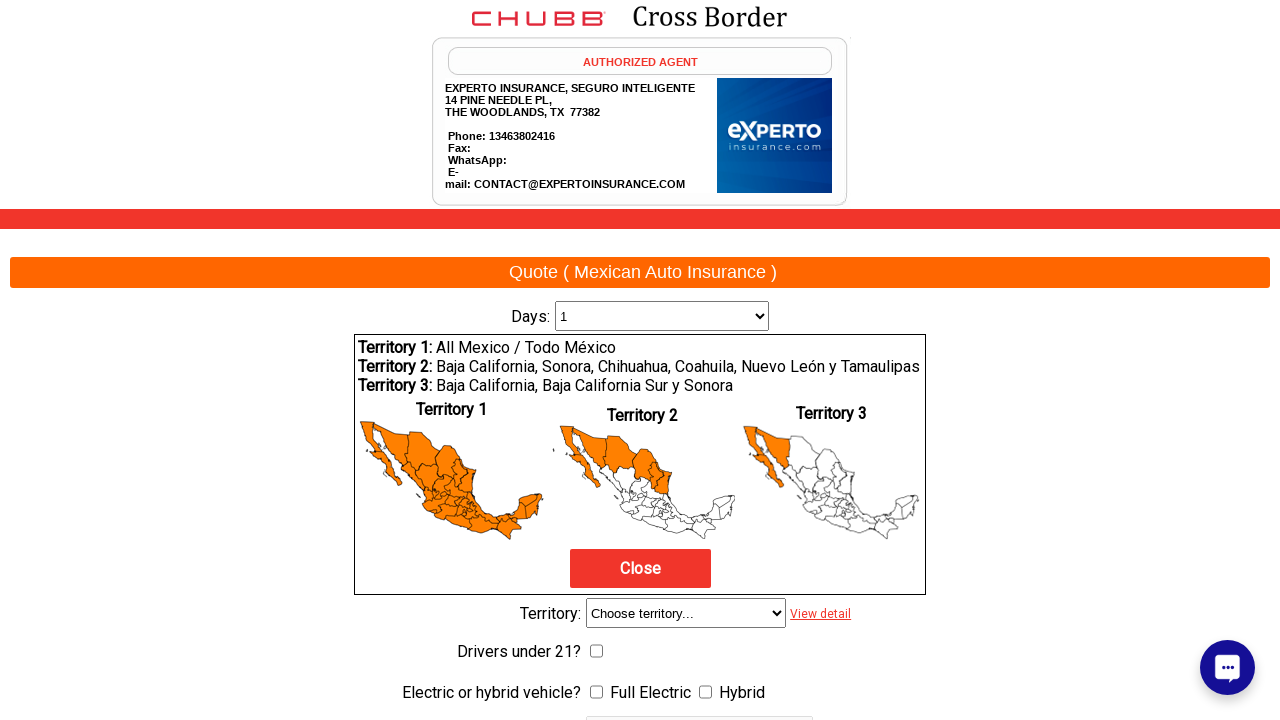

Located and accessed iframe content
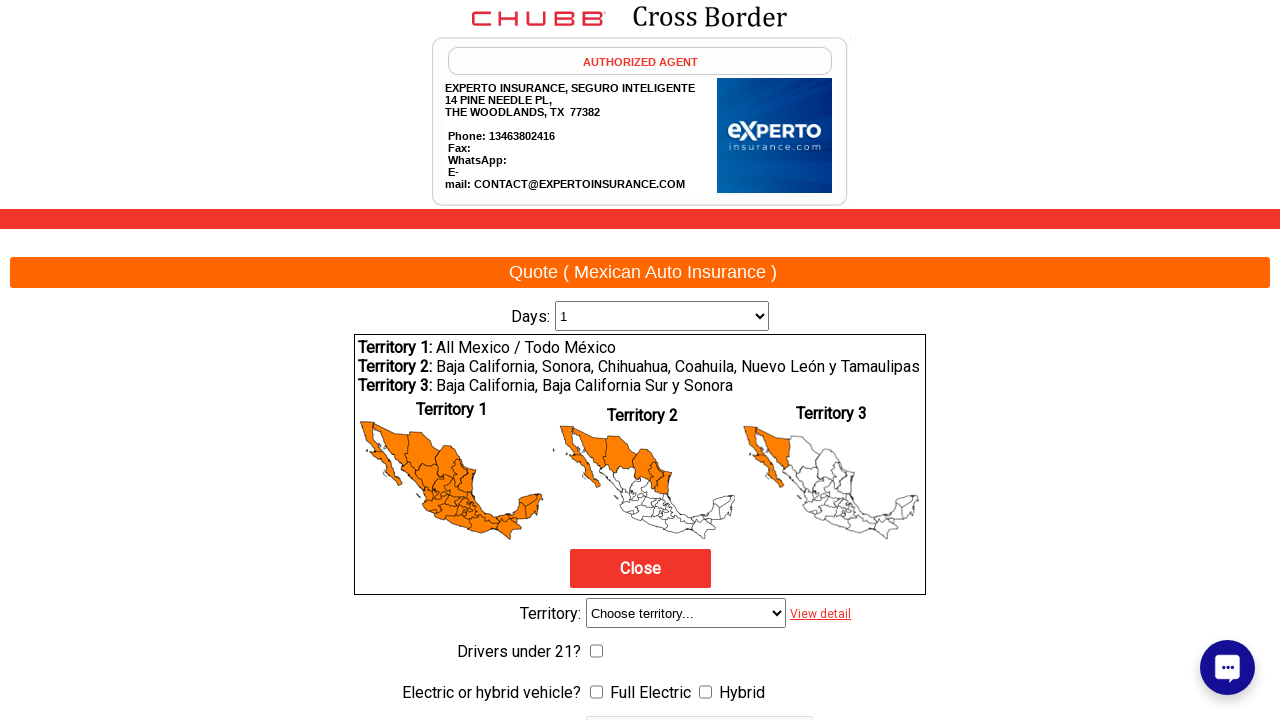

Selected 90 days coverage from days dropdown on iframe#frameContenido >> internal:control=enter-frame >> select#days
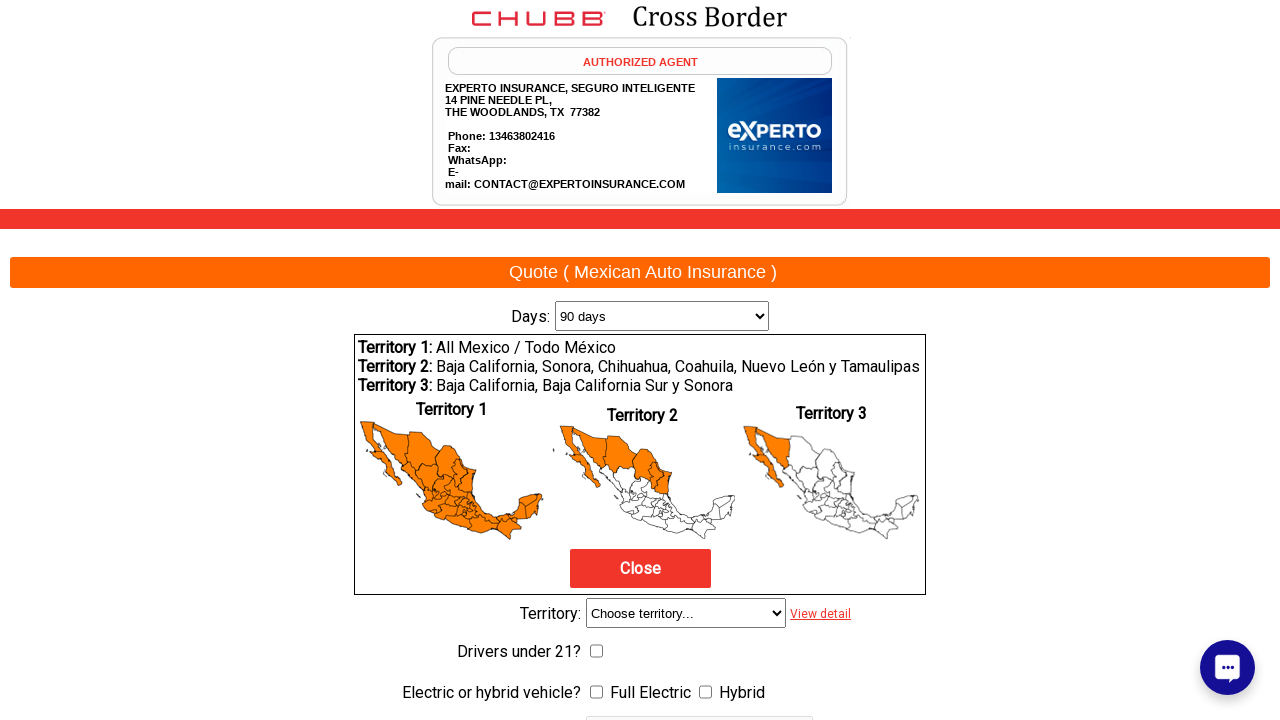

Waited for territory dropdown to be available
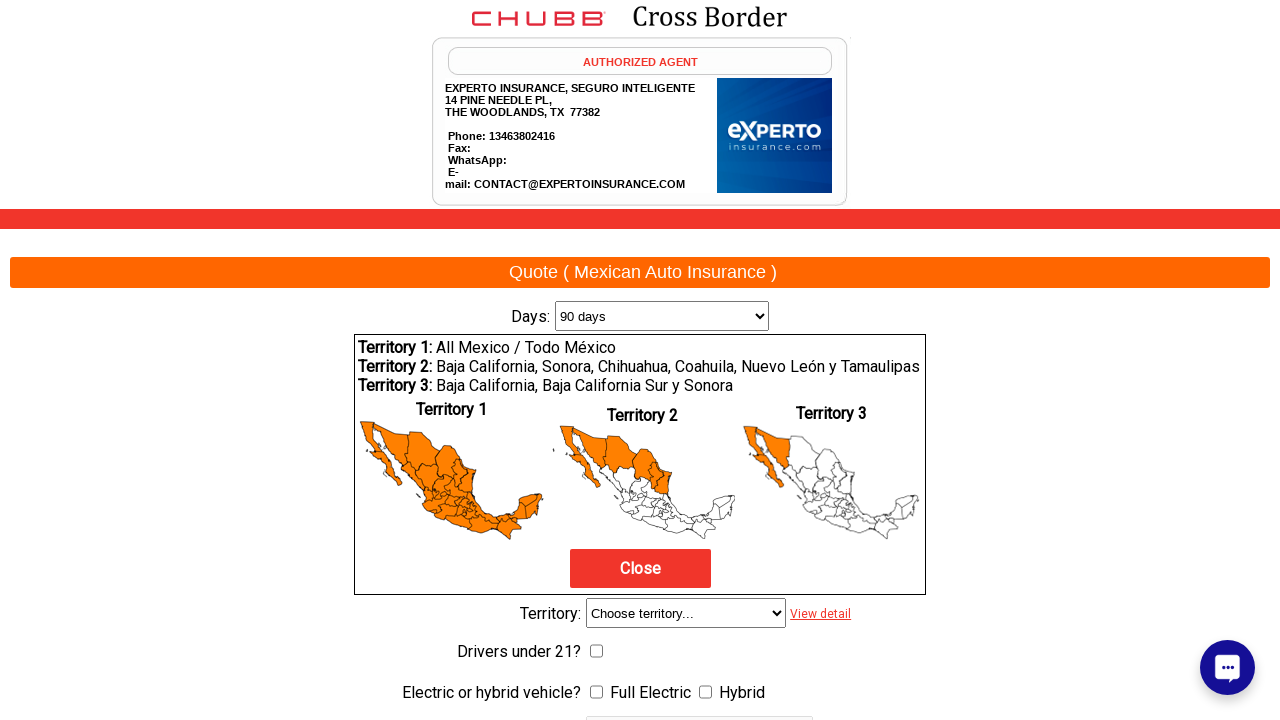

Selected option 2 from territory dropdown on iframe#frameContenido >> internal:control=enter-frame >> select#territory
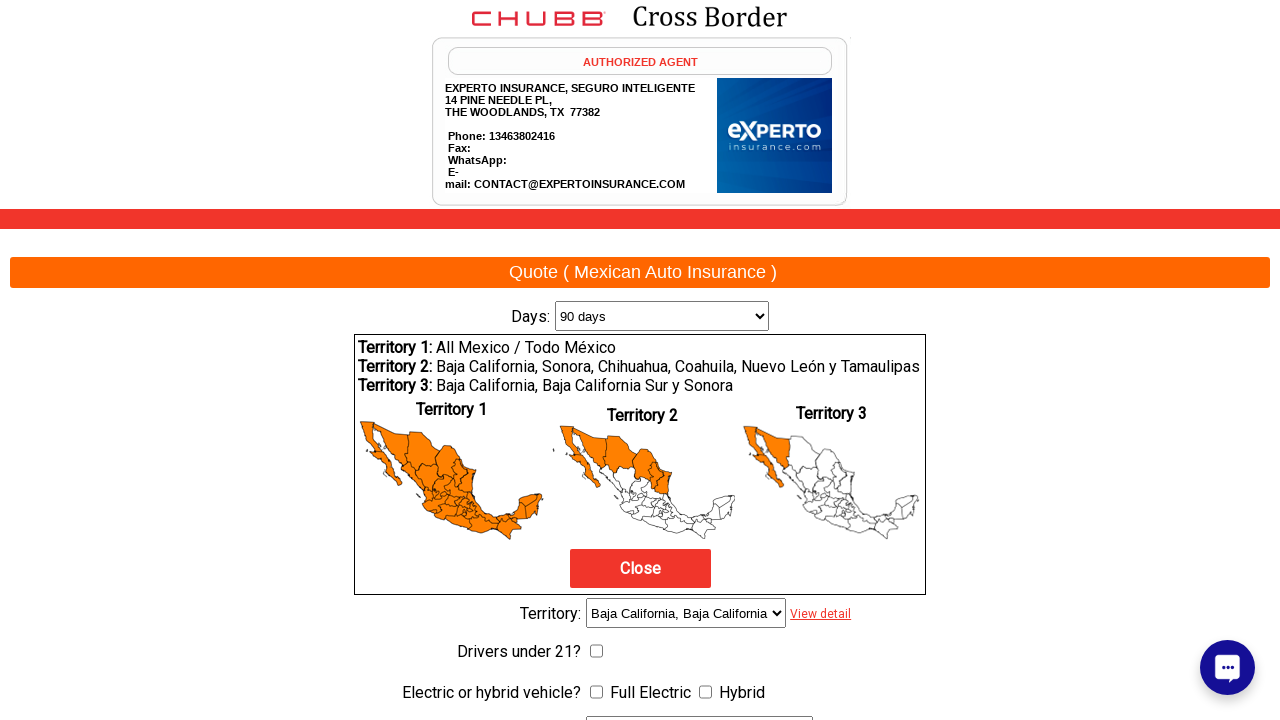

Waited 1 second for territory change to process
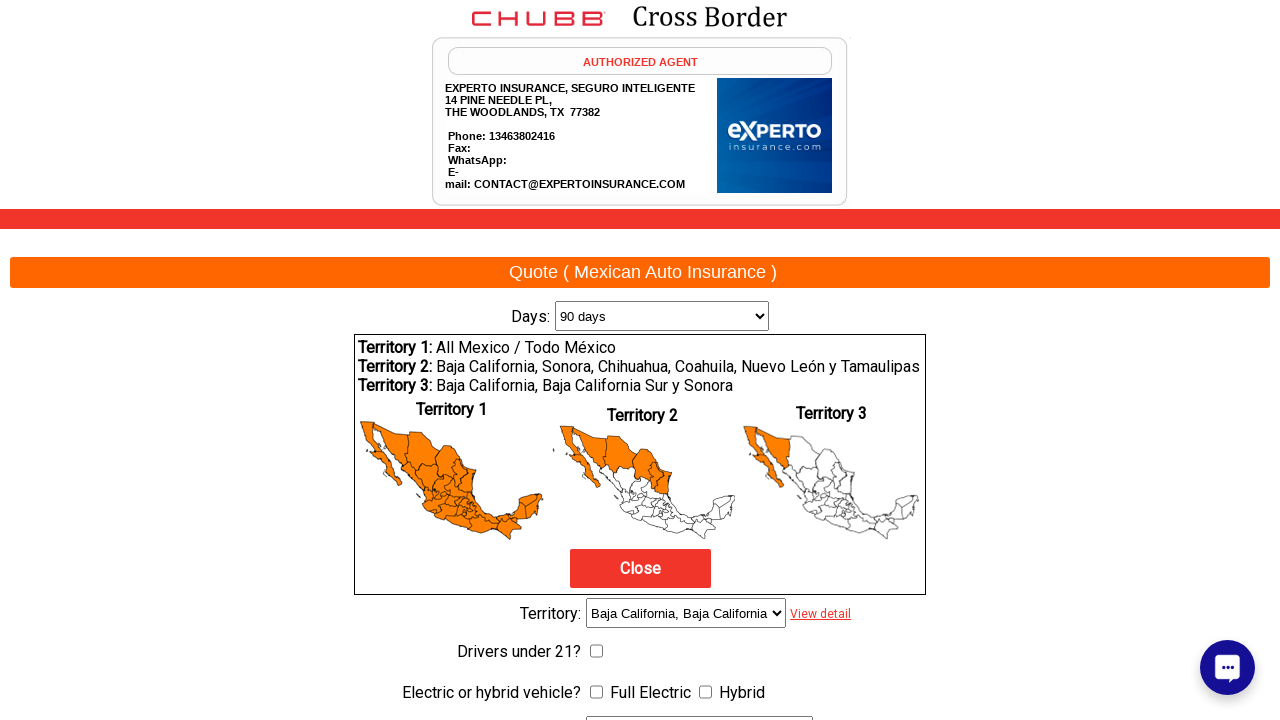

Selected option 1 from territory dropdown on iframe#frameContenido >> internal:control=enter-frame >> select#territory
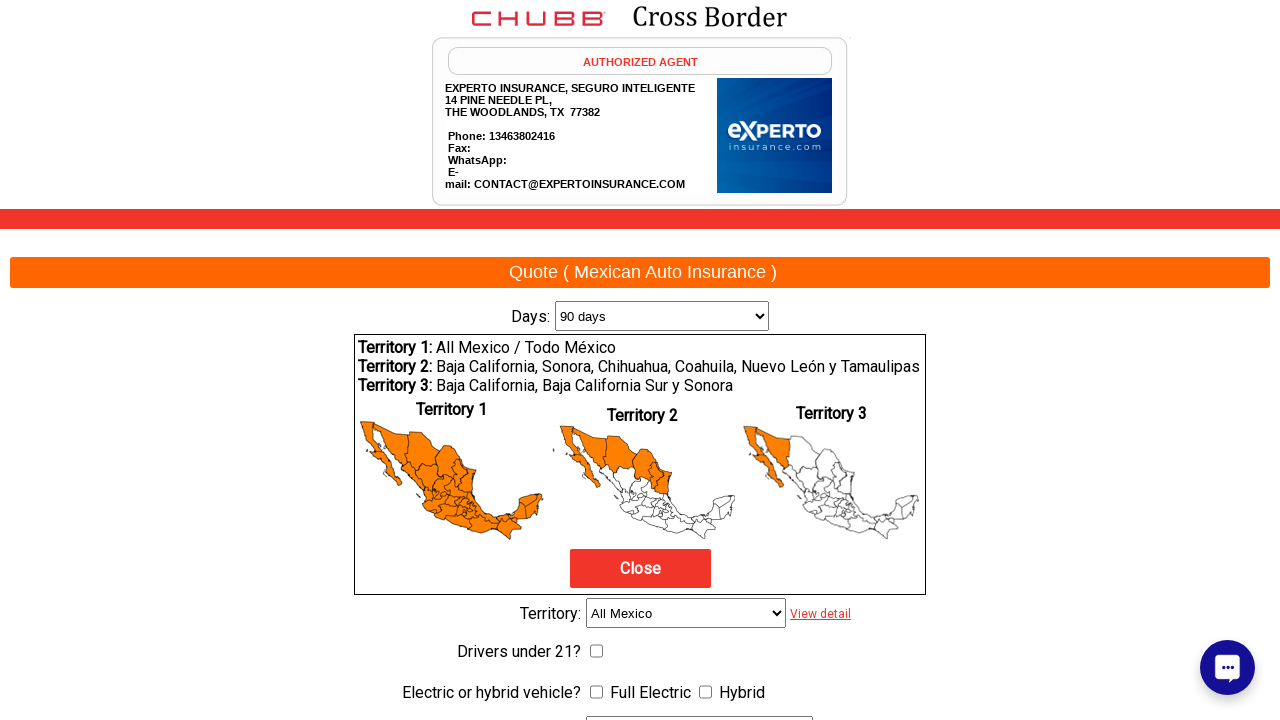

Waited 3 seconds for territory selection to complete
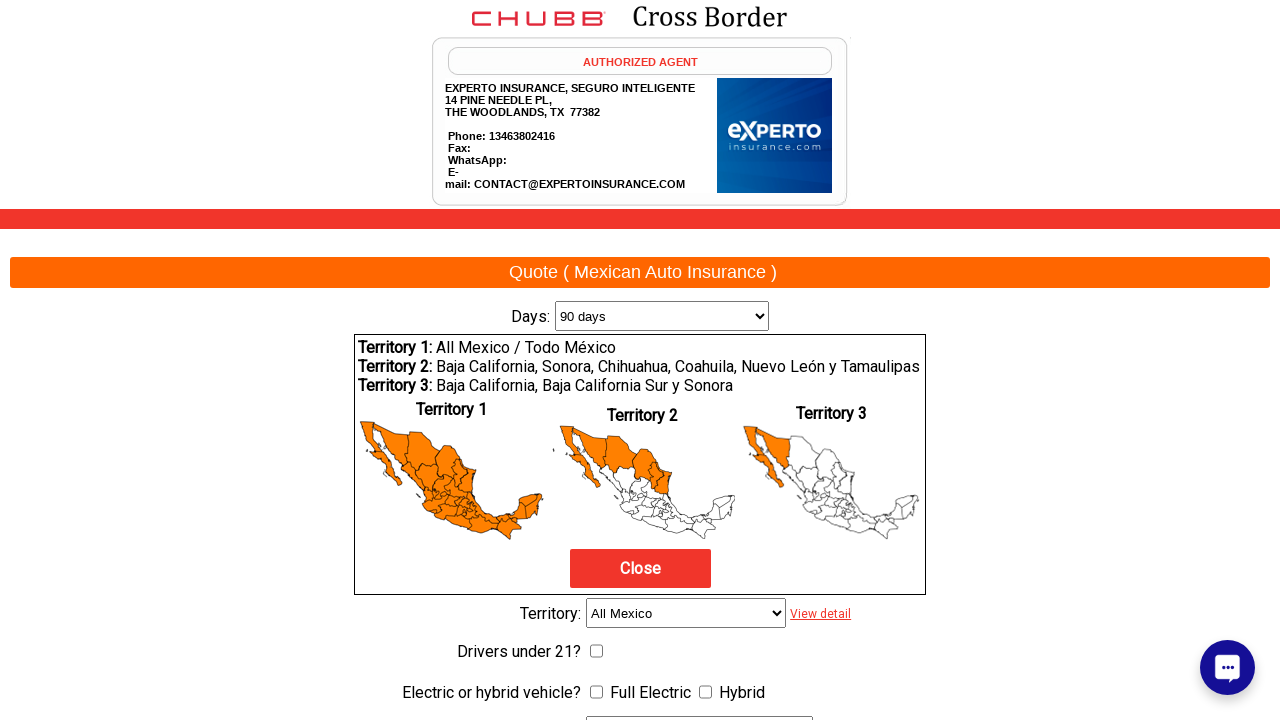

Selected vehicle type option 2 from vehicleTypeId dropdown on iframe#frameContenido >> internal:control=enter-frame >> select#vehicleTypeId
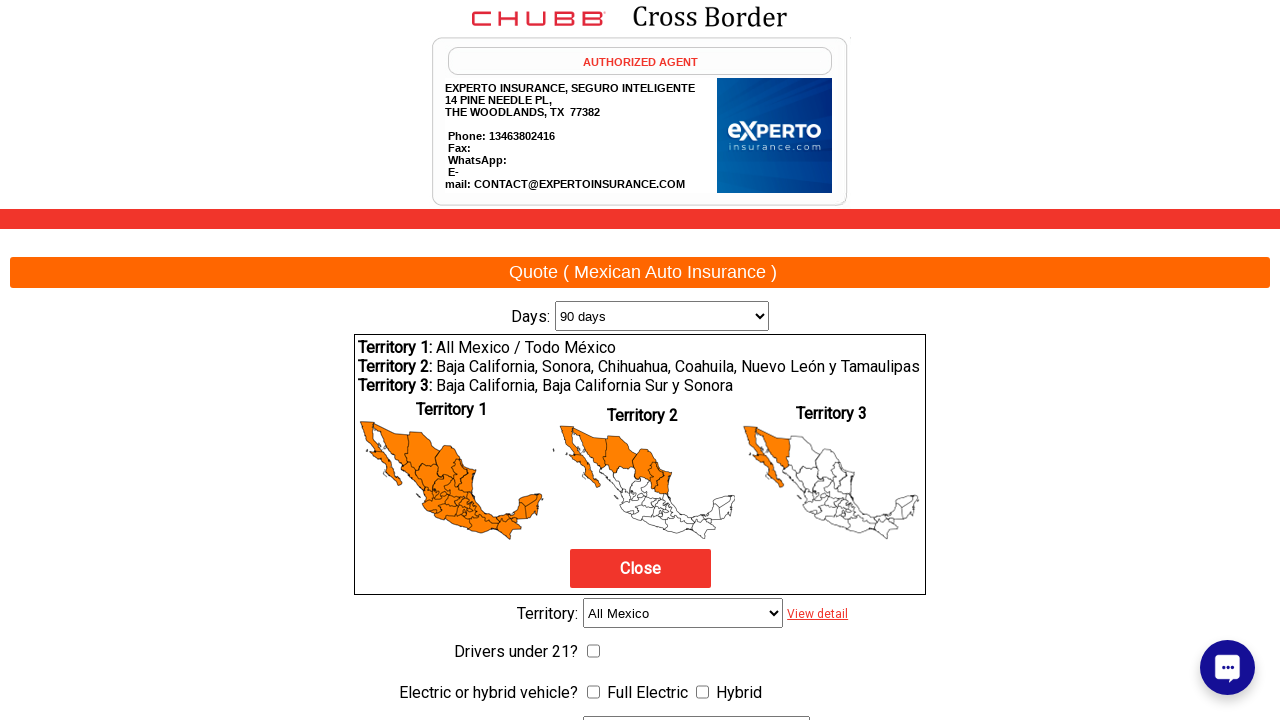

Selected vehicle value 5000 from vehicleValue dropdown on iframe#frameContenido >> internal:control=enter-frame >> select#vehicleValue
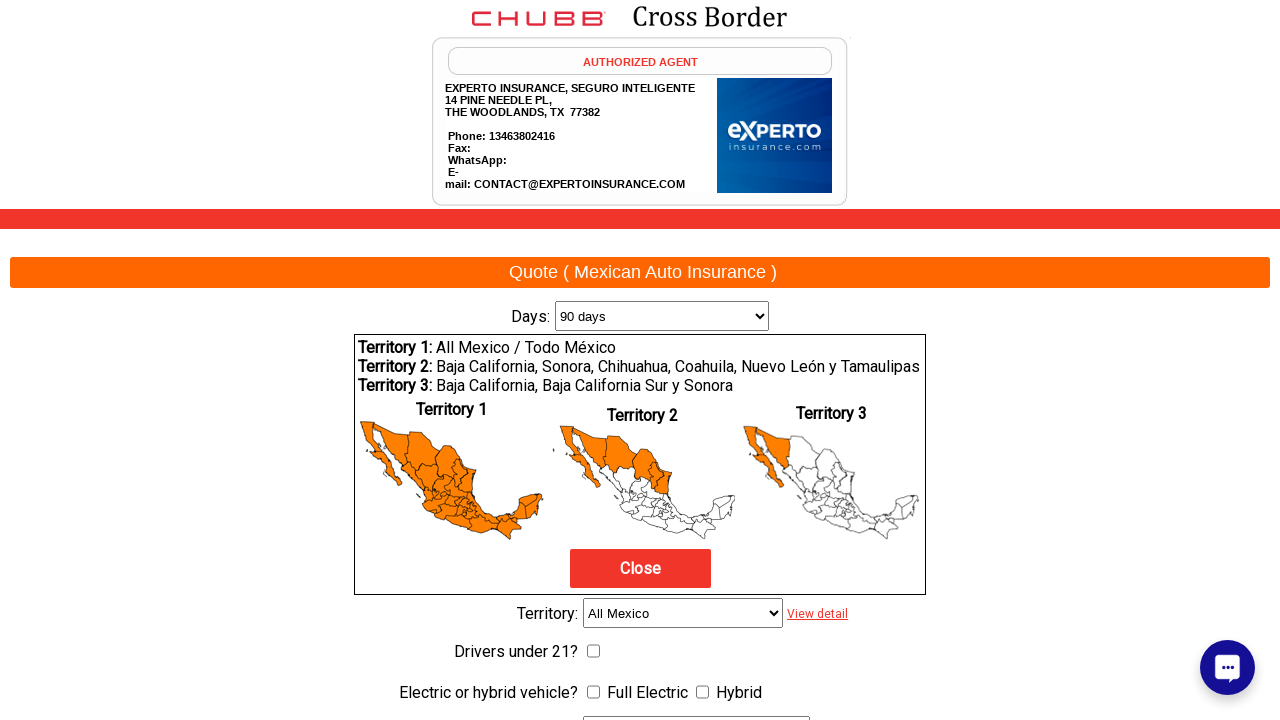

Clicked Next button to proceed to quotation at (640, 360) on iframe#frameContenido >> internal:control=enter-frame >> a.btn:has-text("Next")
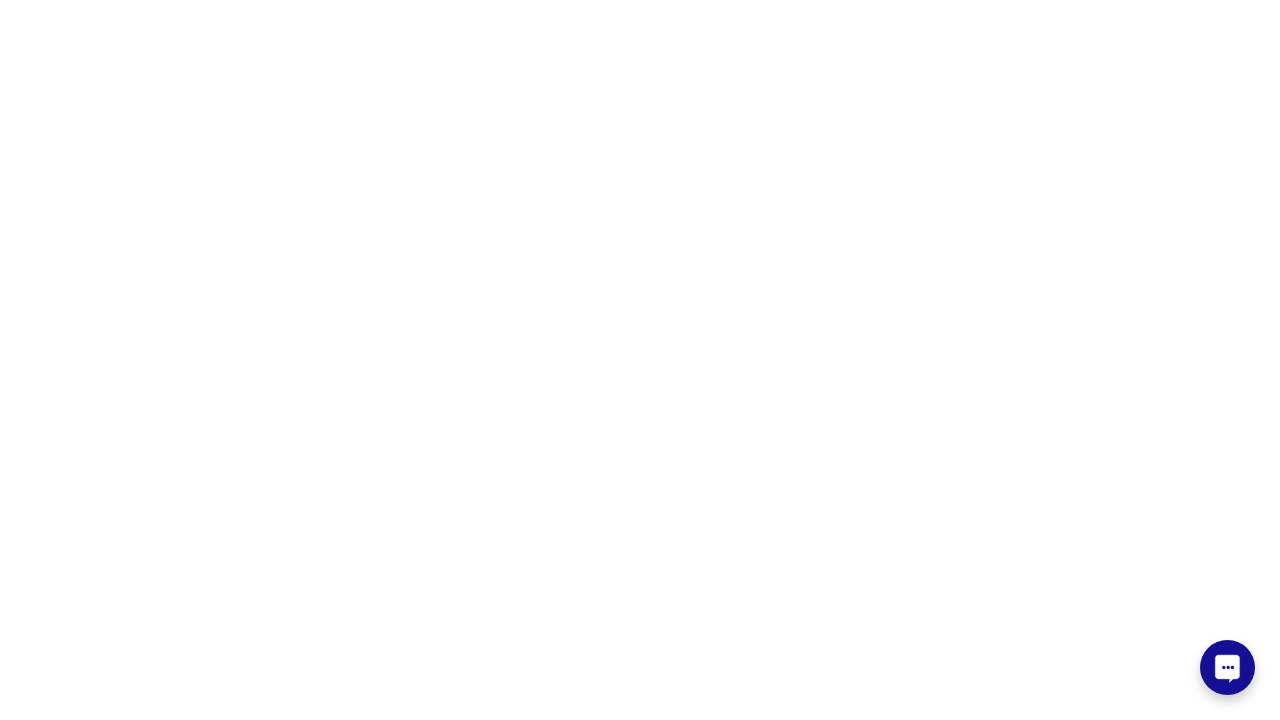

Quotation table #cotizando loaded
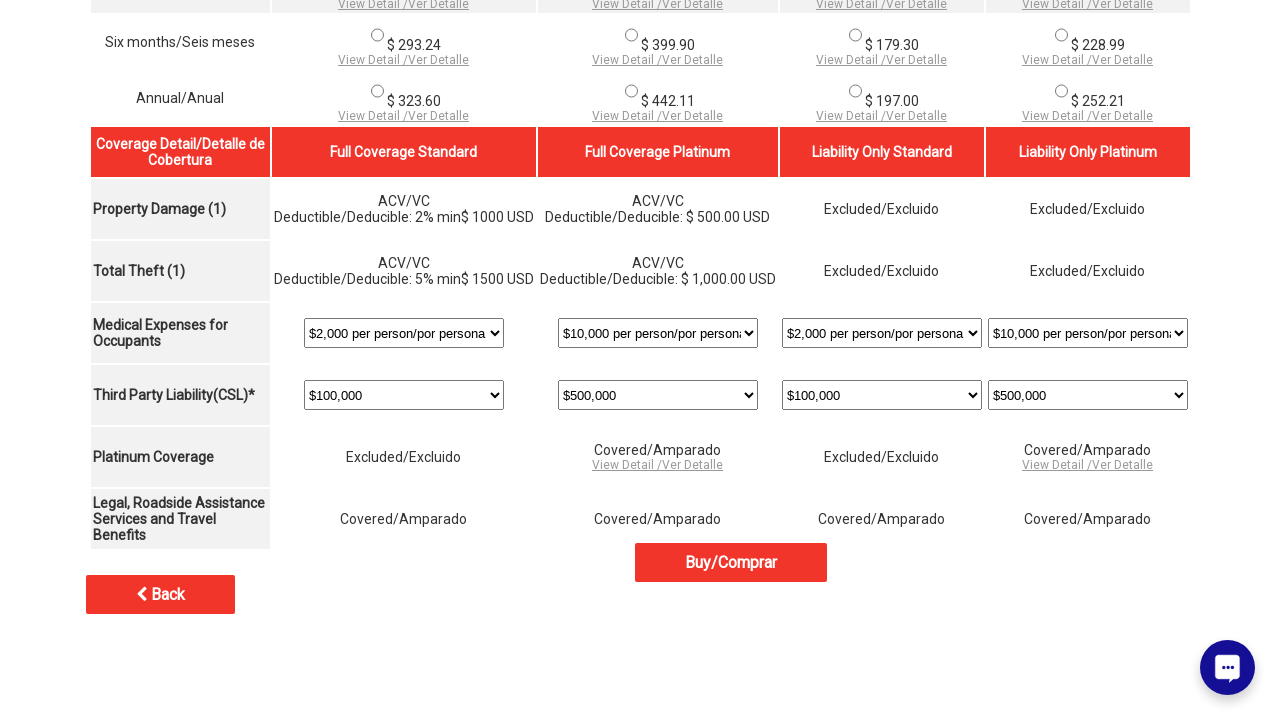

Quotation number span#numCotiza became visible
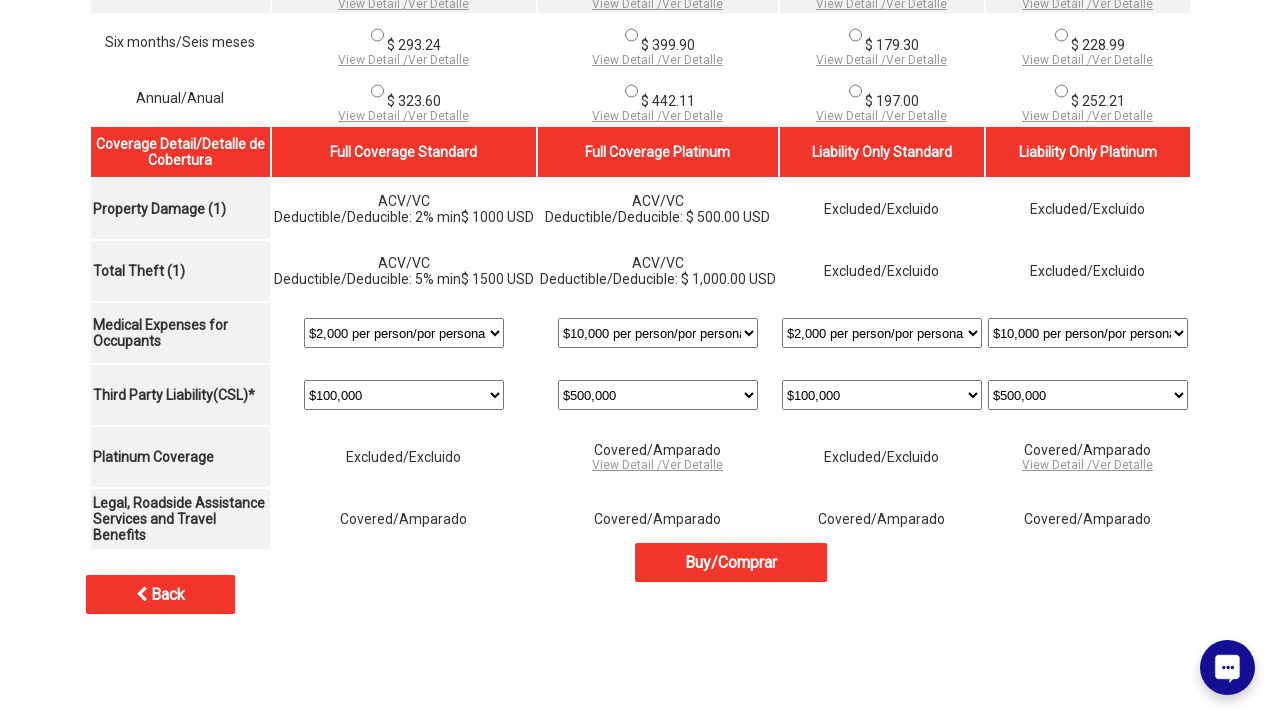

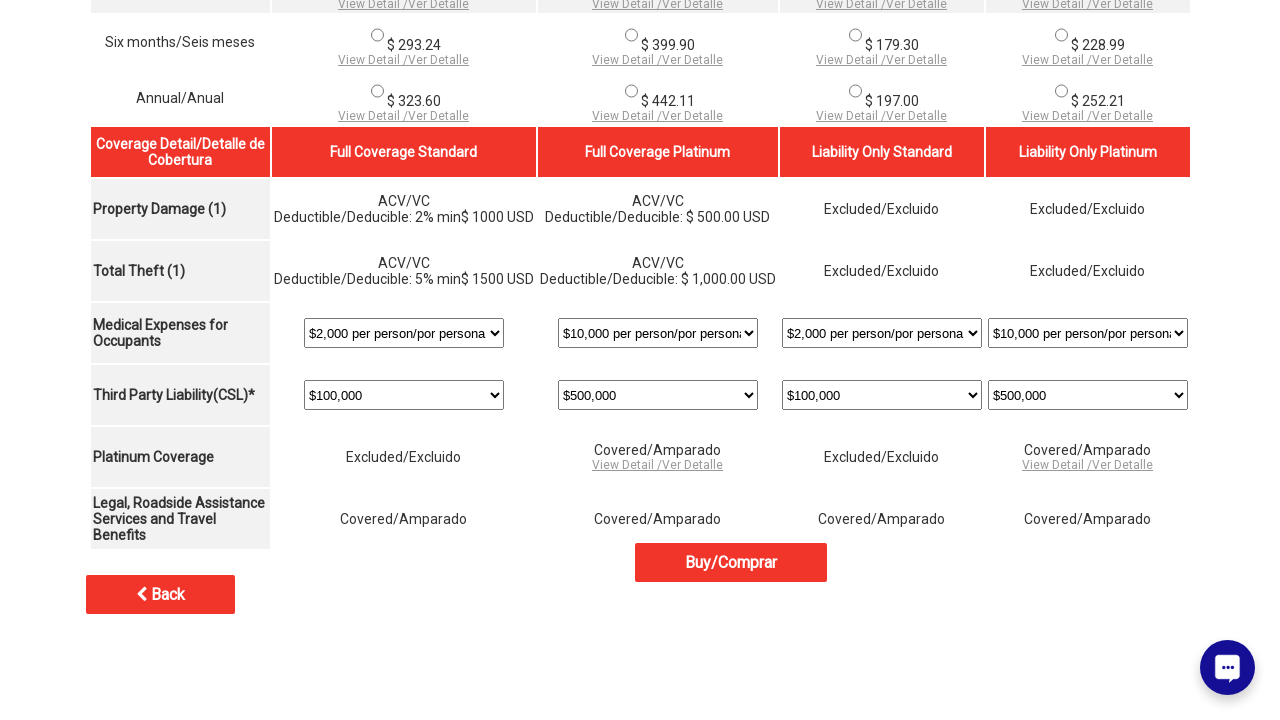